Tests handling of a JavaScript confirm alert by accepting it, verifying the result, then dismissing it and verifying the cancel result.

Starting URL: https://the-internet.herokuapp.com/javascript_alerts

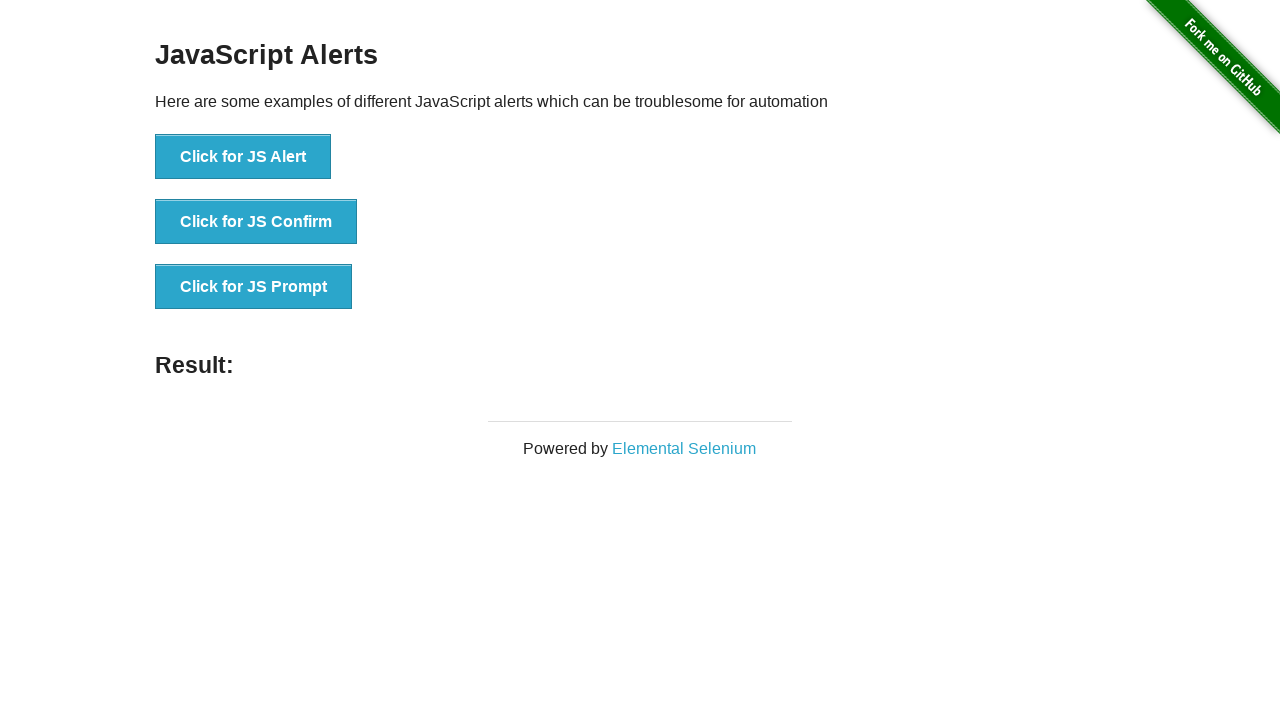

Set up dialog handler to accept confirm alert
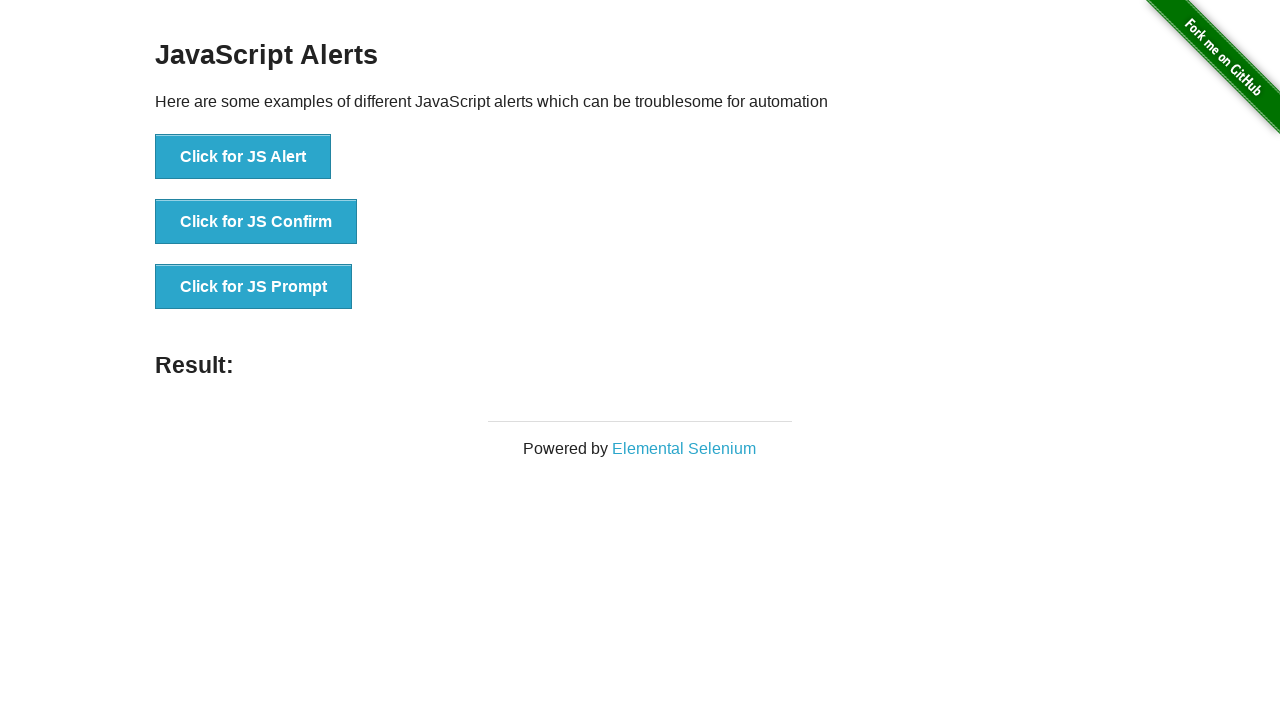

Clicked button to trigger confirm alert at (256, 222) on button[onclick='jsConfirm()']
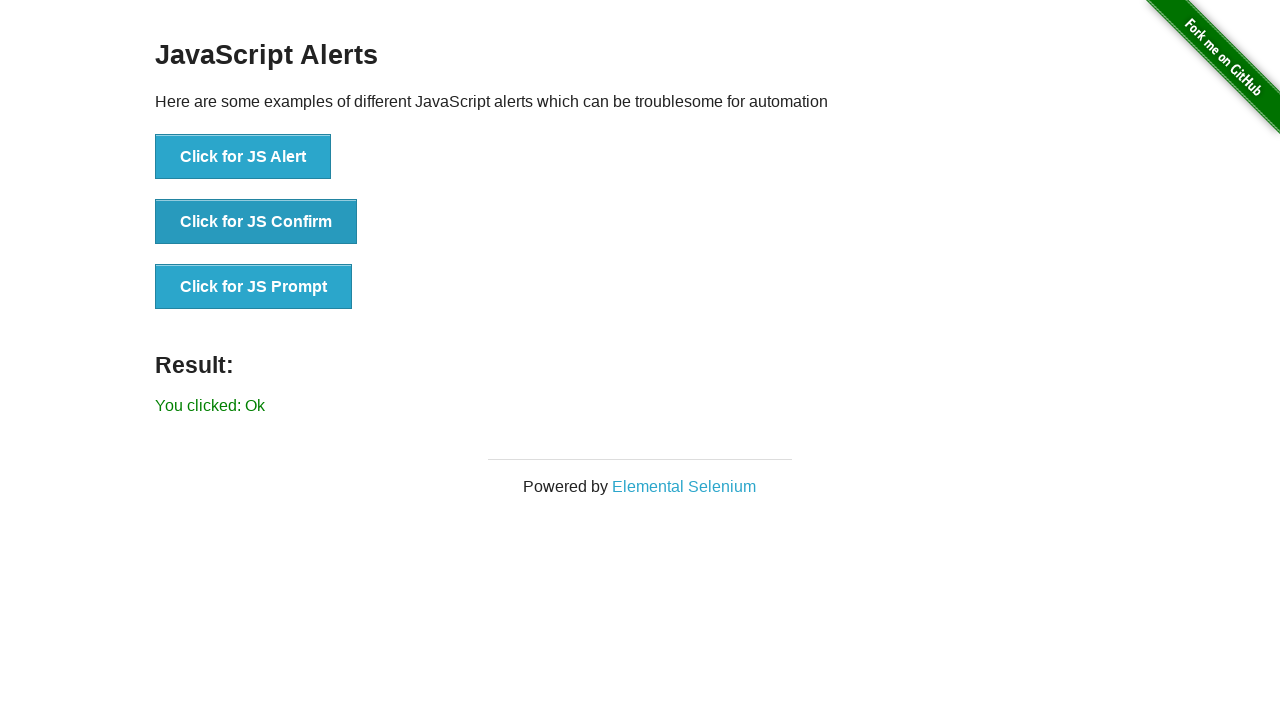

Result element appeared after accepting confirm alert
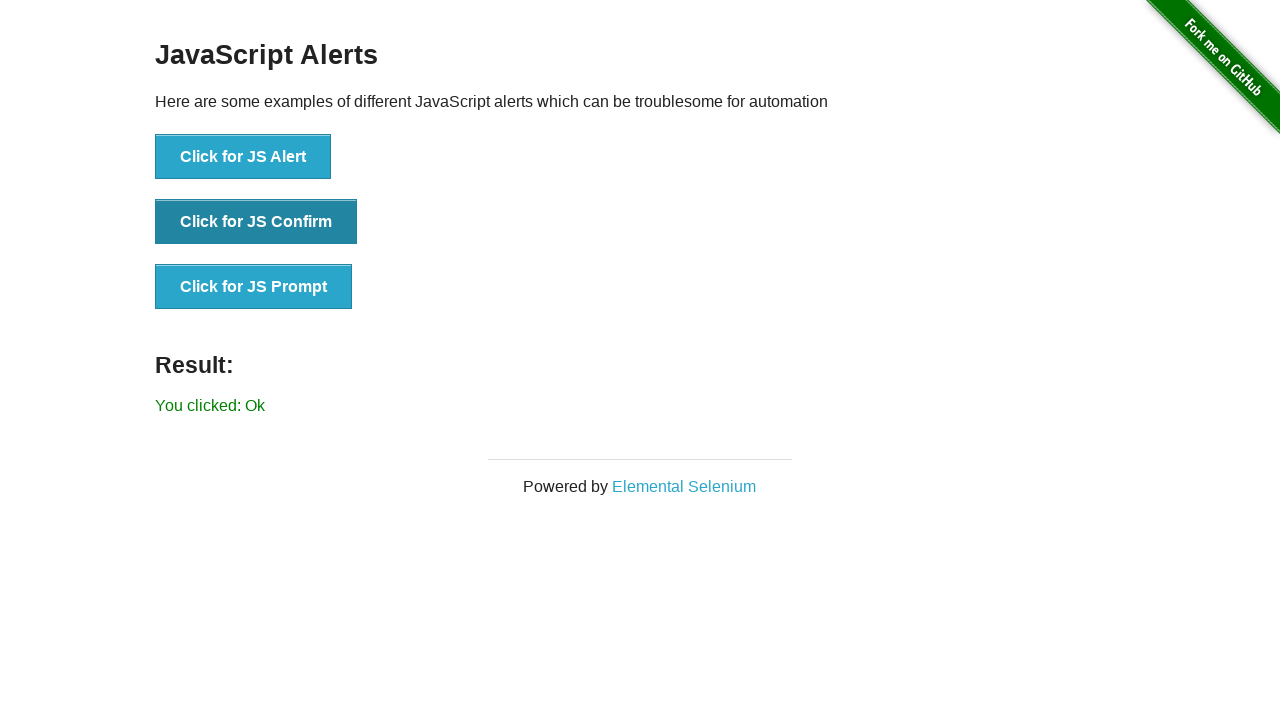

Set up dialog handler to dismiss confirm alert
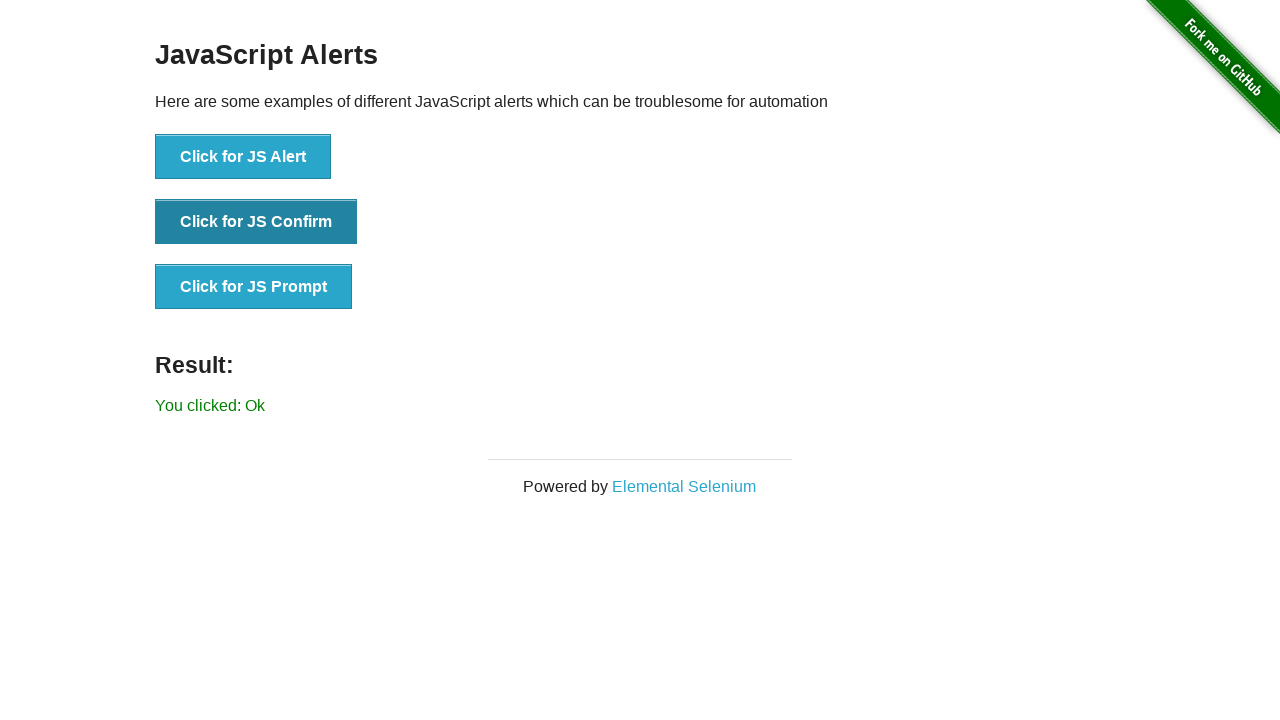

Clicked button to trigger second confirm alert at (256, 222) on button[onclick='jsConfirm()']
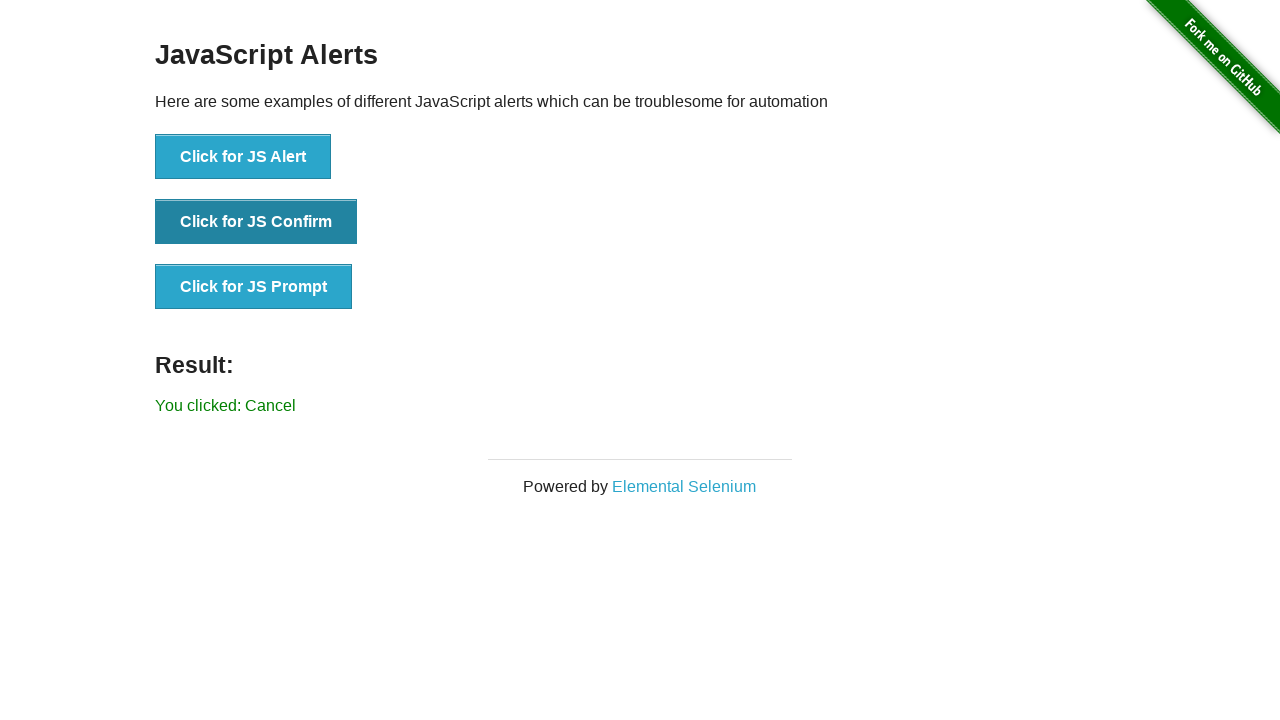

Result element updated with 'Cancel' message after dismissing confirm alert
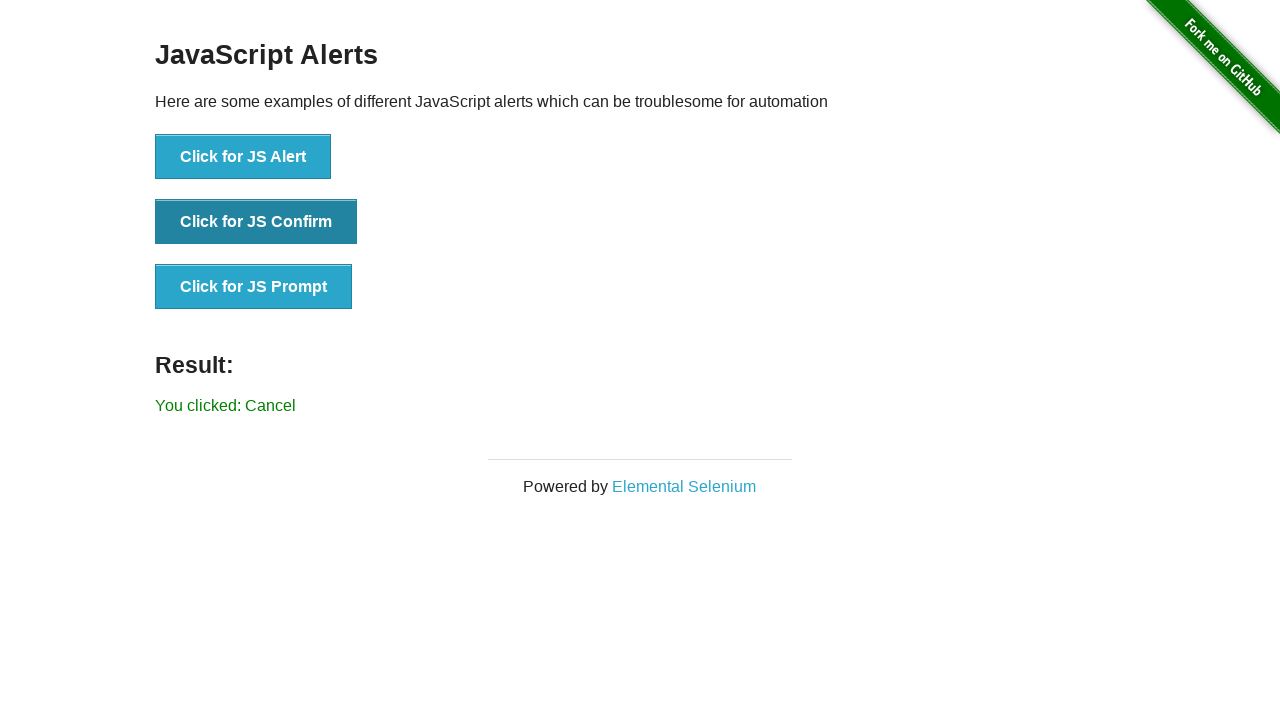

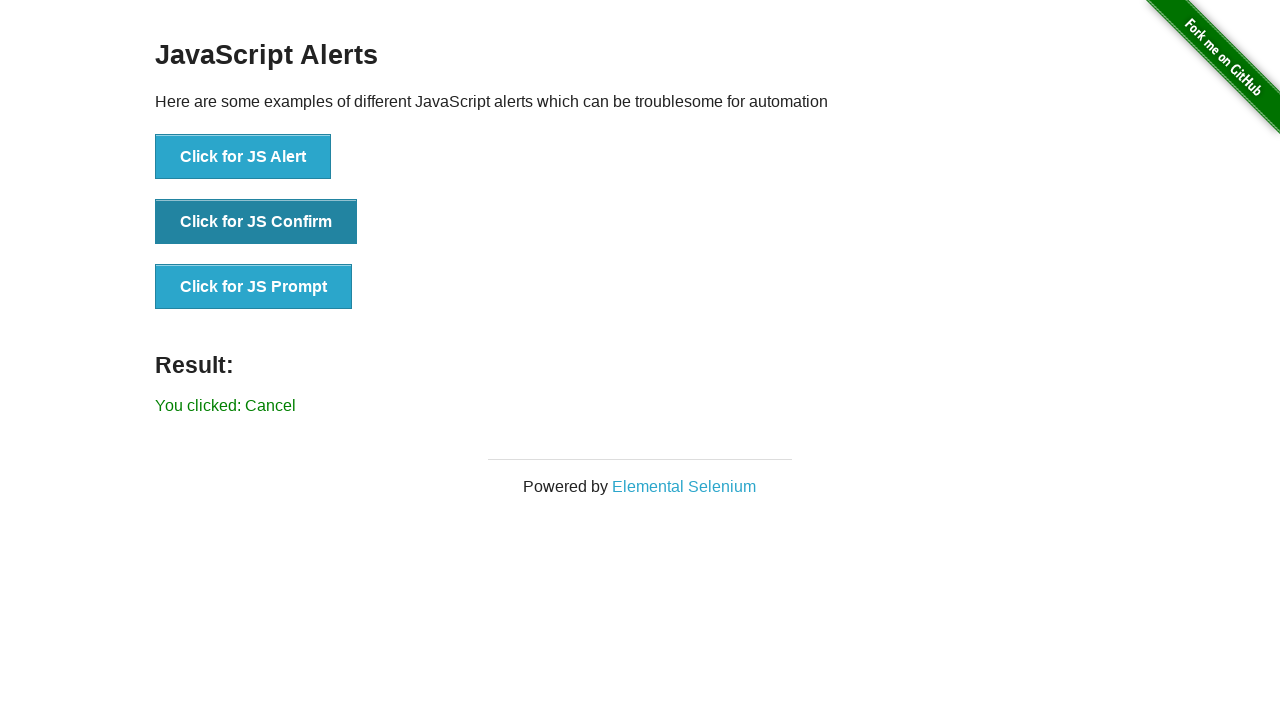